Tests sorting a number column (Due) in descending order by clicking the column header twice and verifying the values are sorted correctly

Starting URL: http://the-internet.herokuapp.com/tables

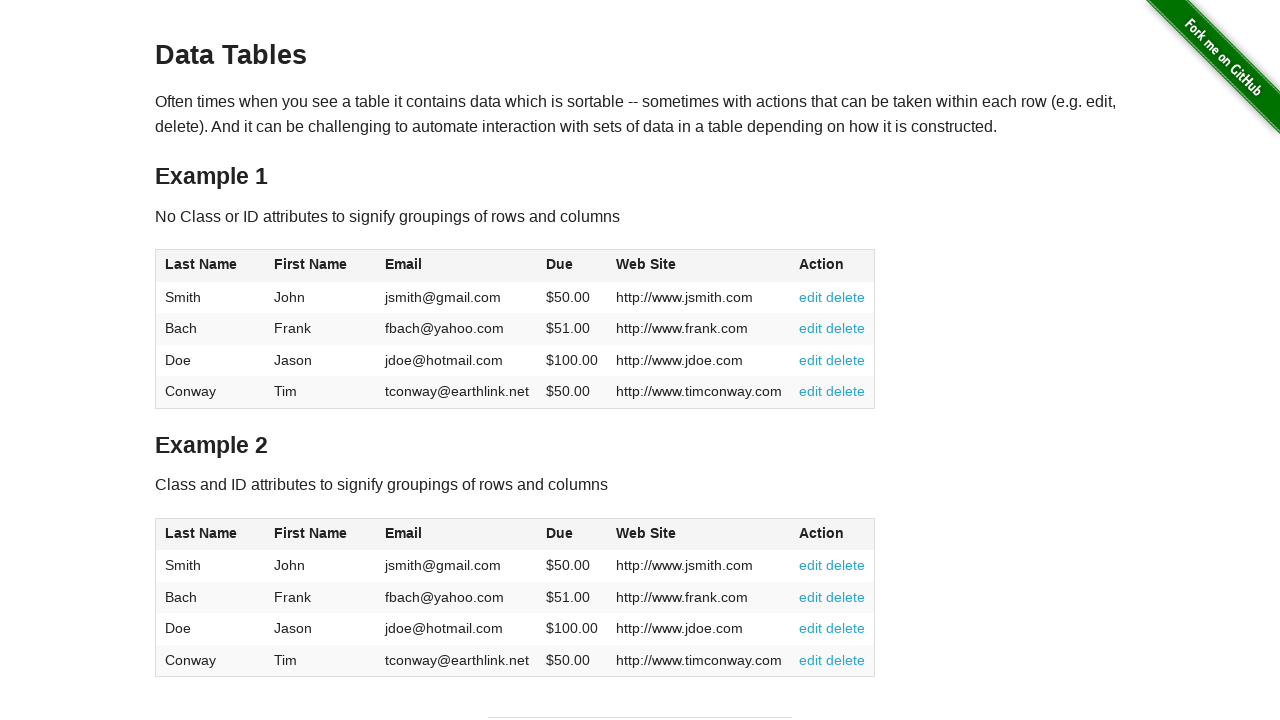

Clicked Due column header for initial sort at (572, 266) on #table1 thead tr th:nth-child(4)
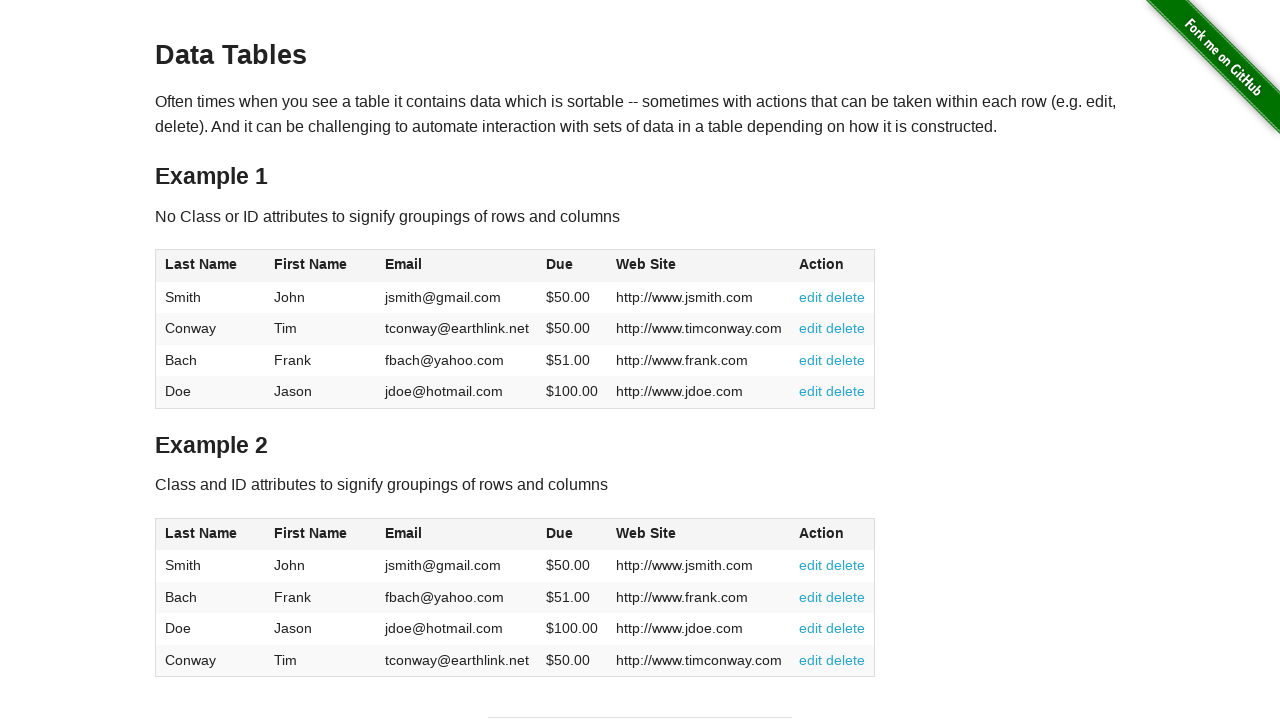

Clicked Due column header again to sort in descending order at (572, 266) on #table1 thead tr th:nth-child(4)
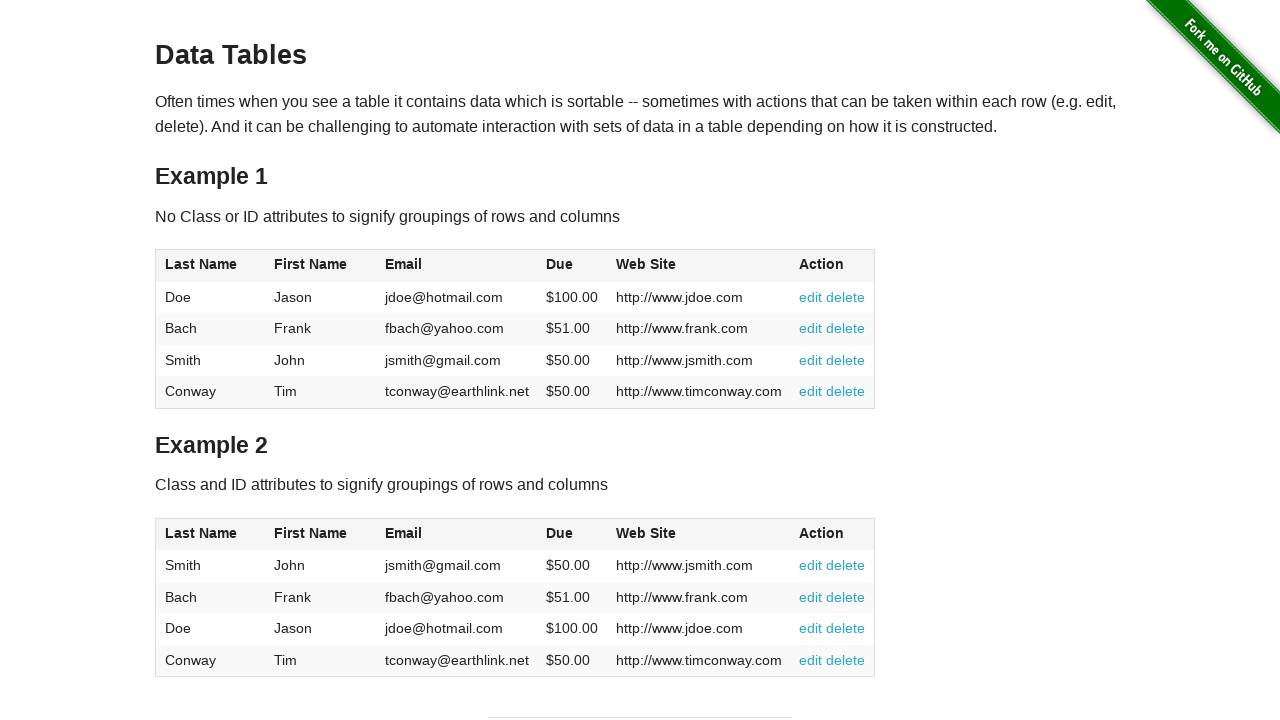

Due column cells loaded and visible
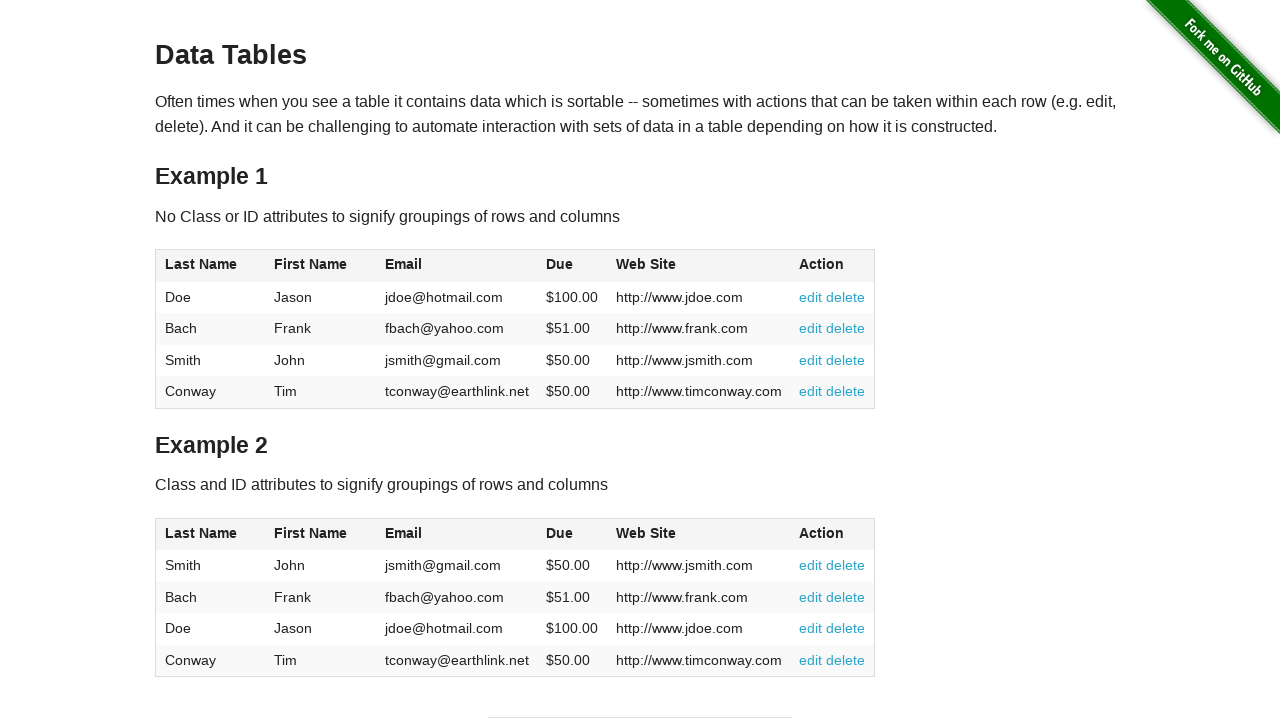

Retrieved all Due column values from table
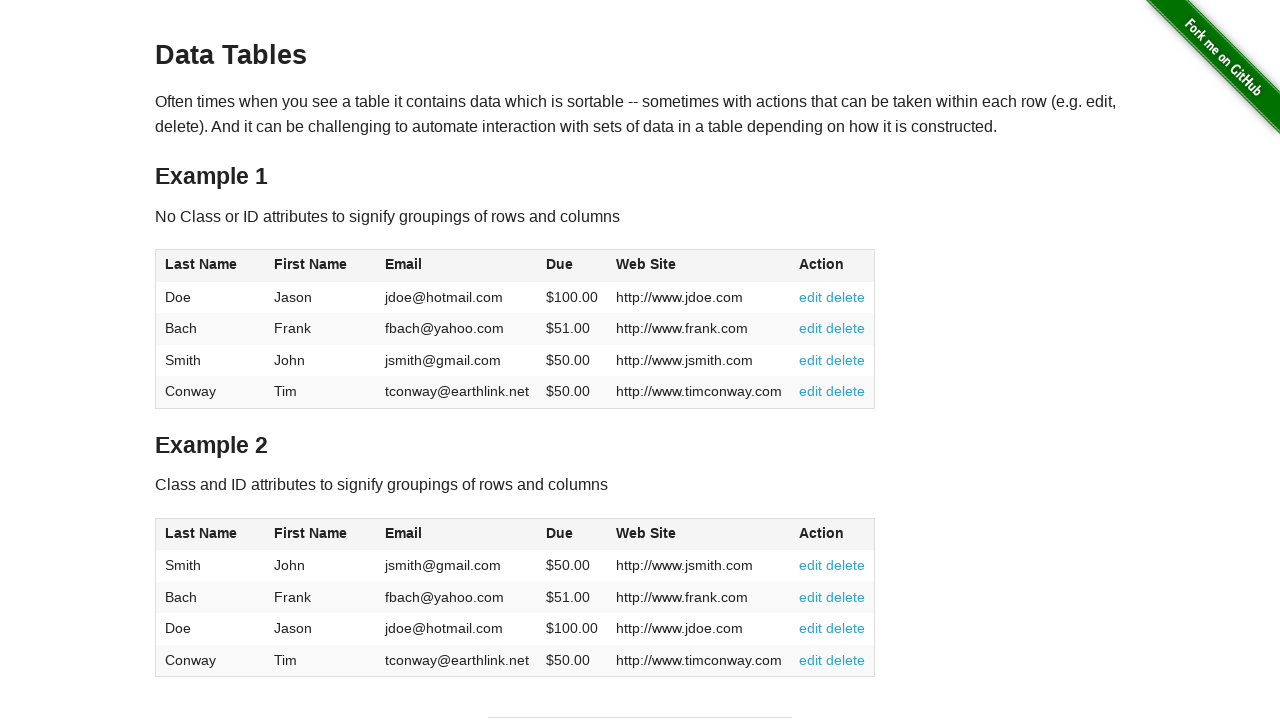

Parsed and converted Due values to float numbers
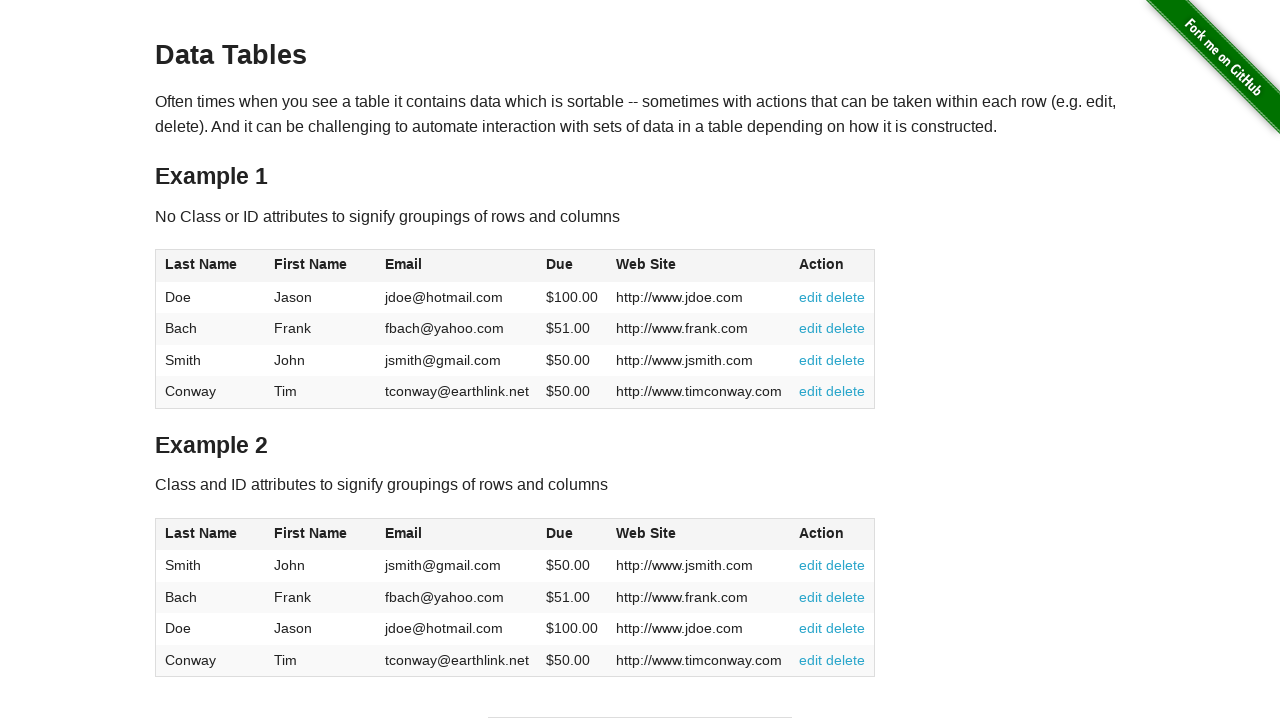

Verified that Due column values are sorted in descending order
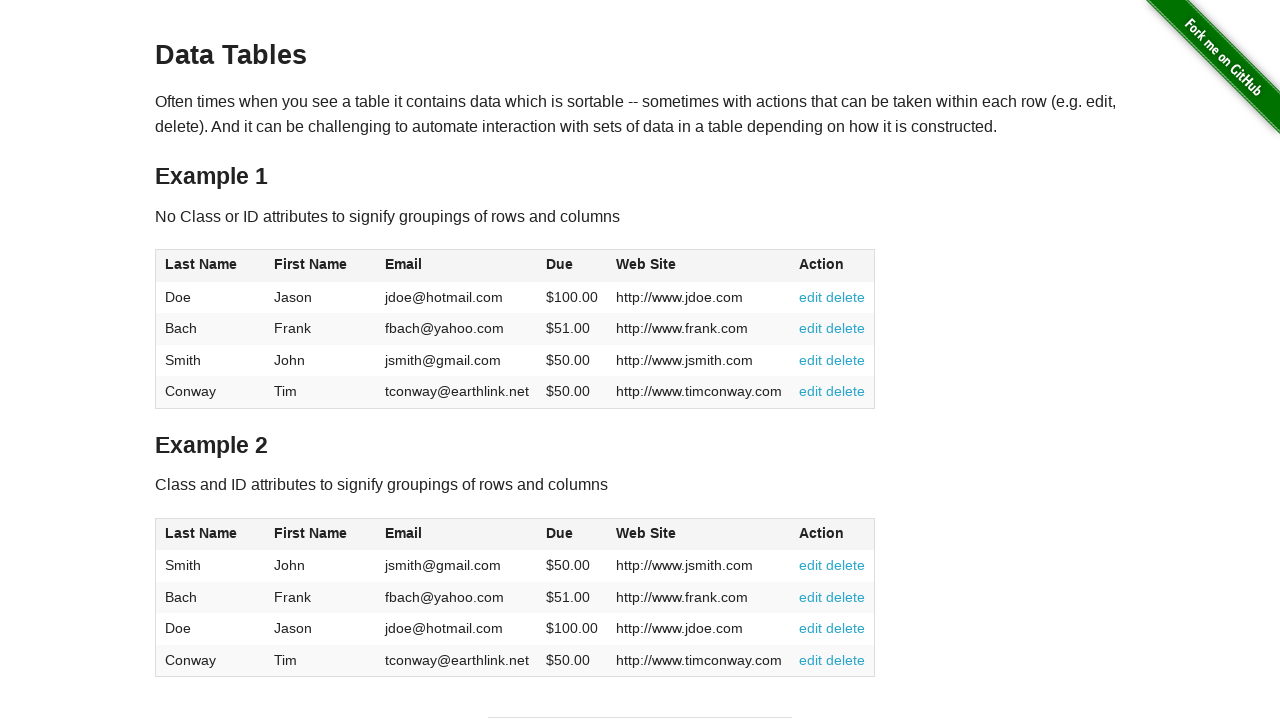

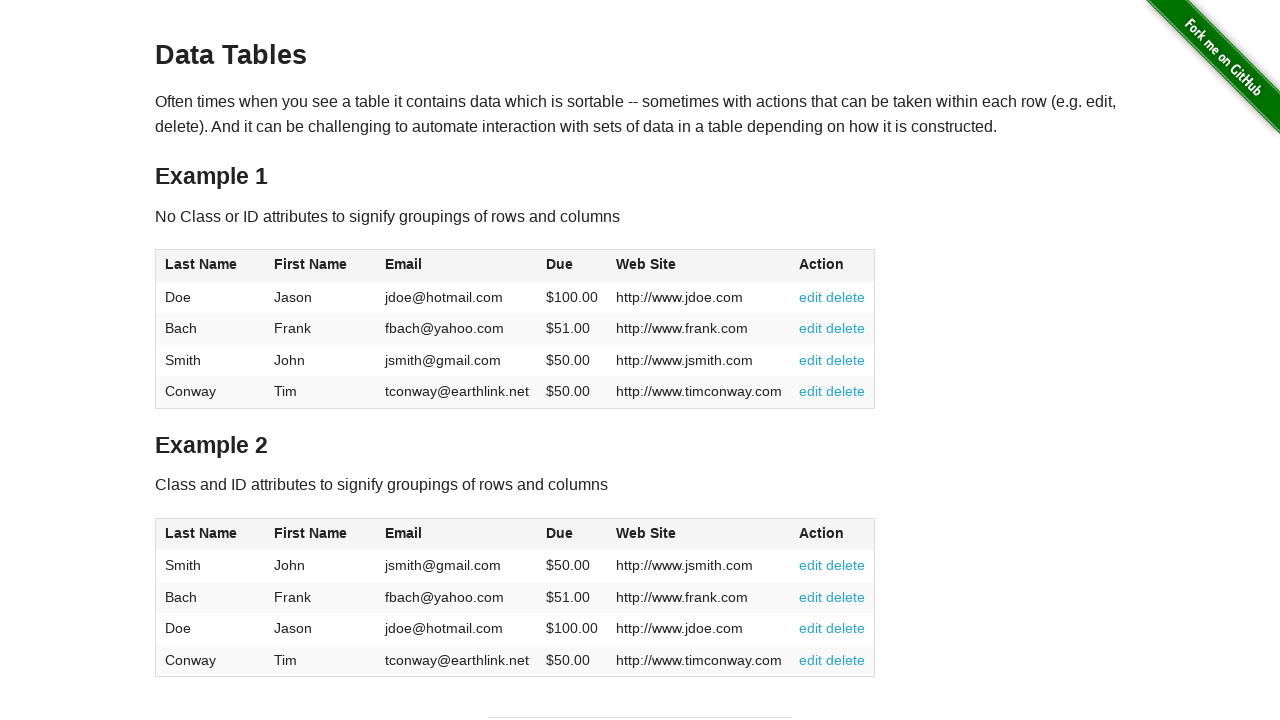